Tests opening a new tab by clicking the tab button and switching to it

Starting URL: https://demoqa.com/browser-windows

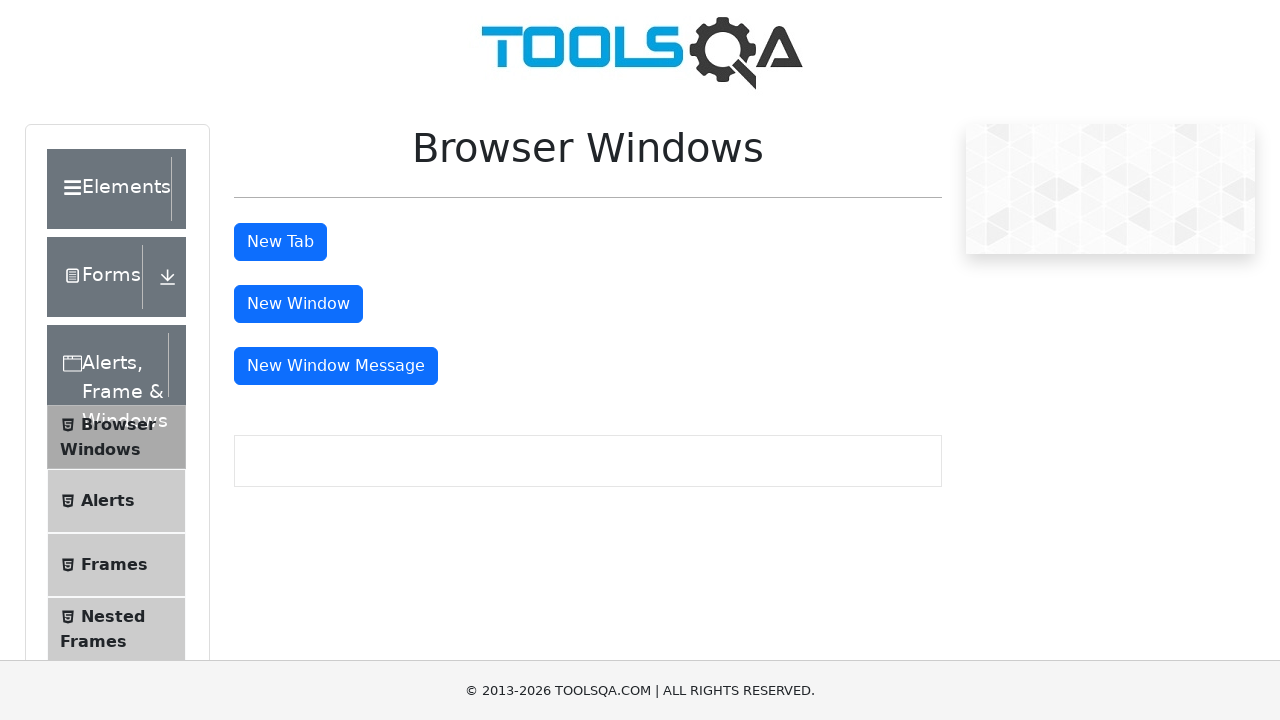

Clicked tab button to open new tab at (280, 242) on #tabButton
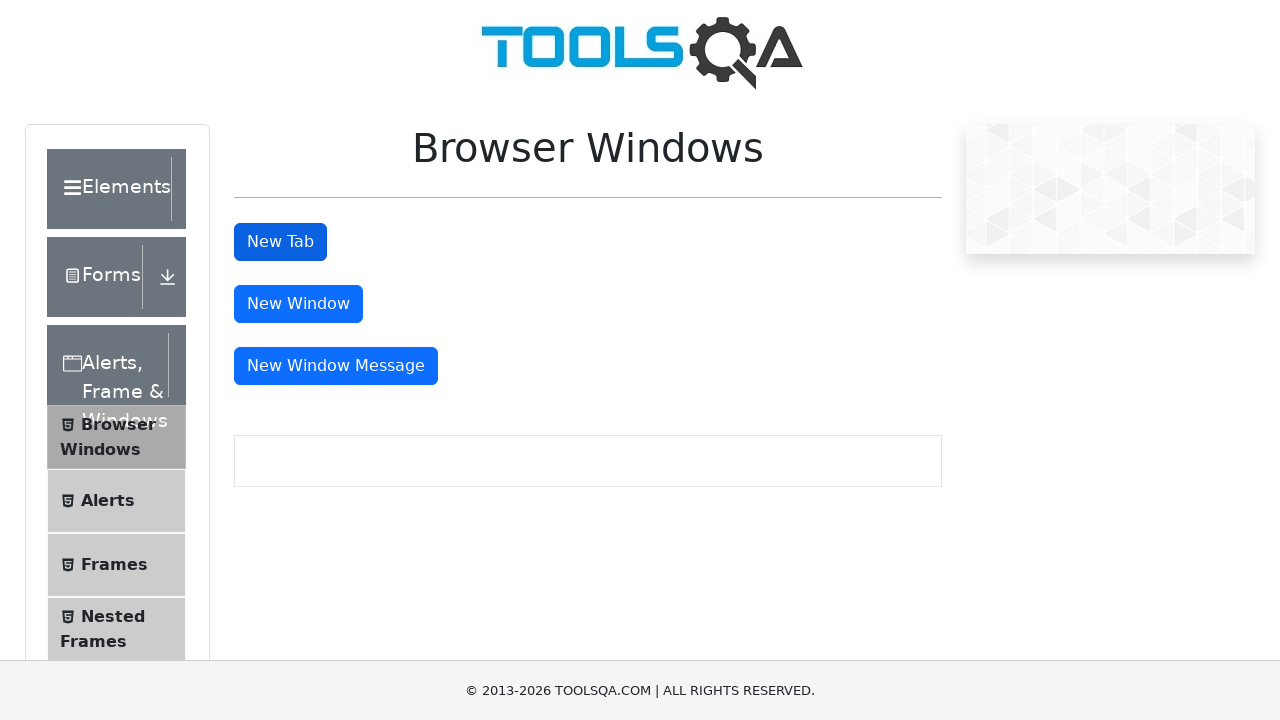

New tab loaded and ready
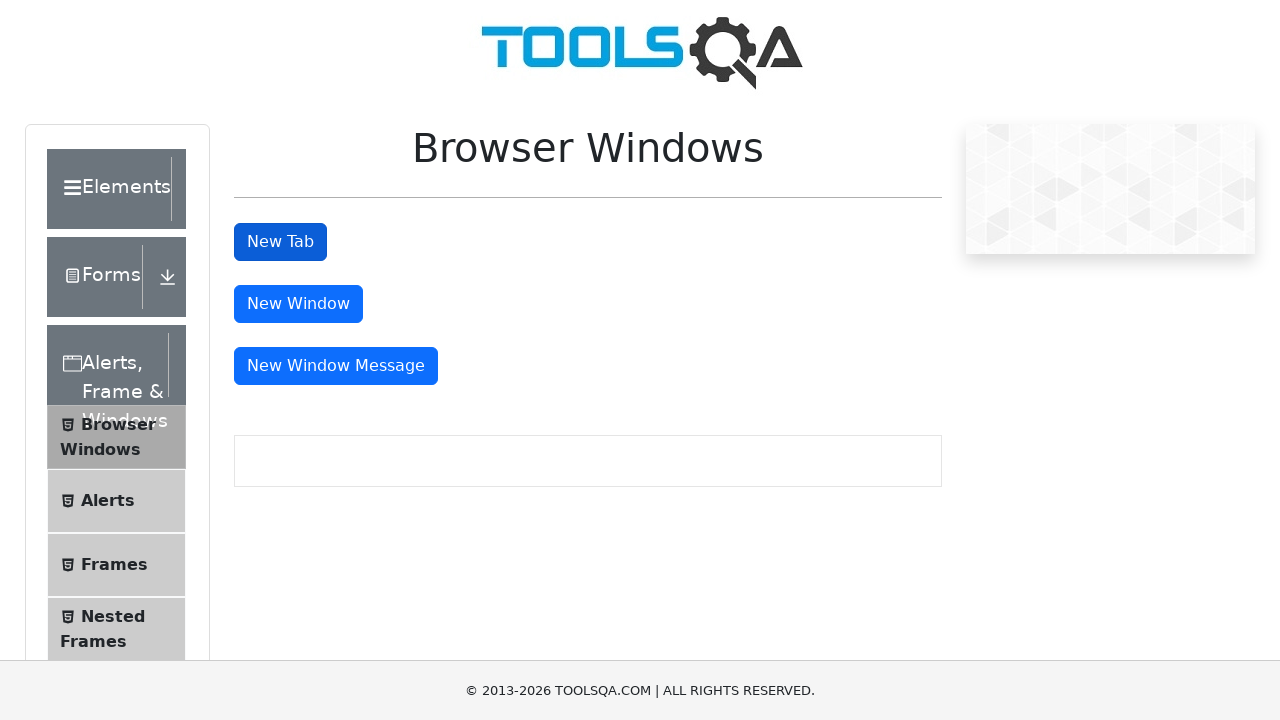

Switched to new tab
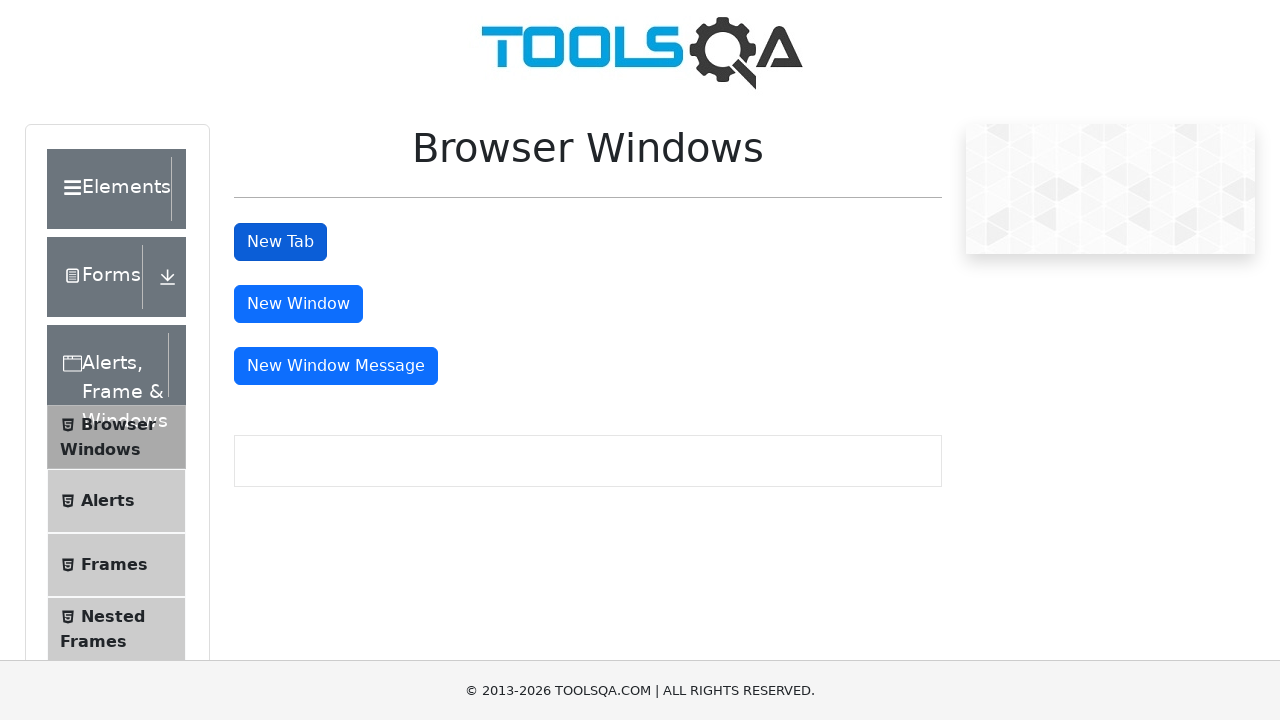

Verified new tab body element loaded
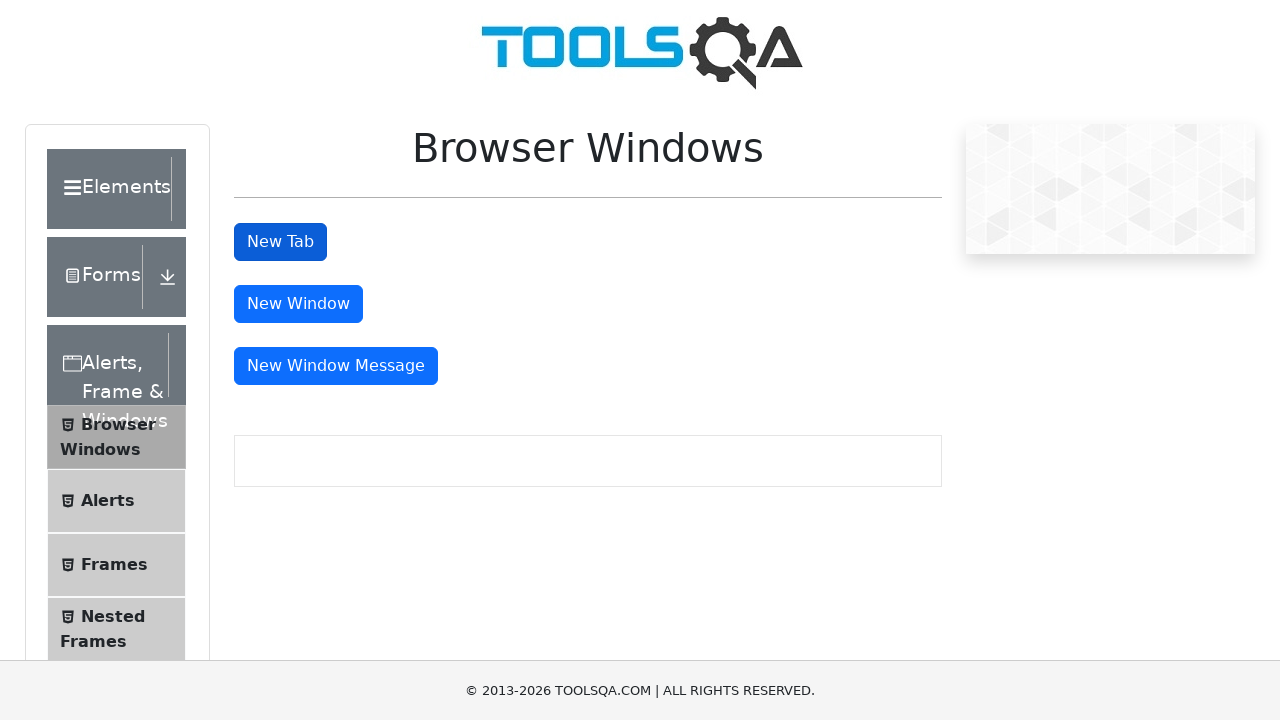

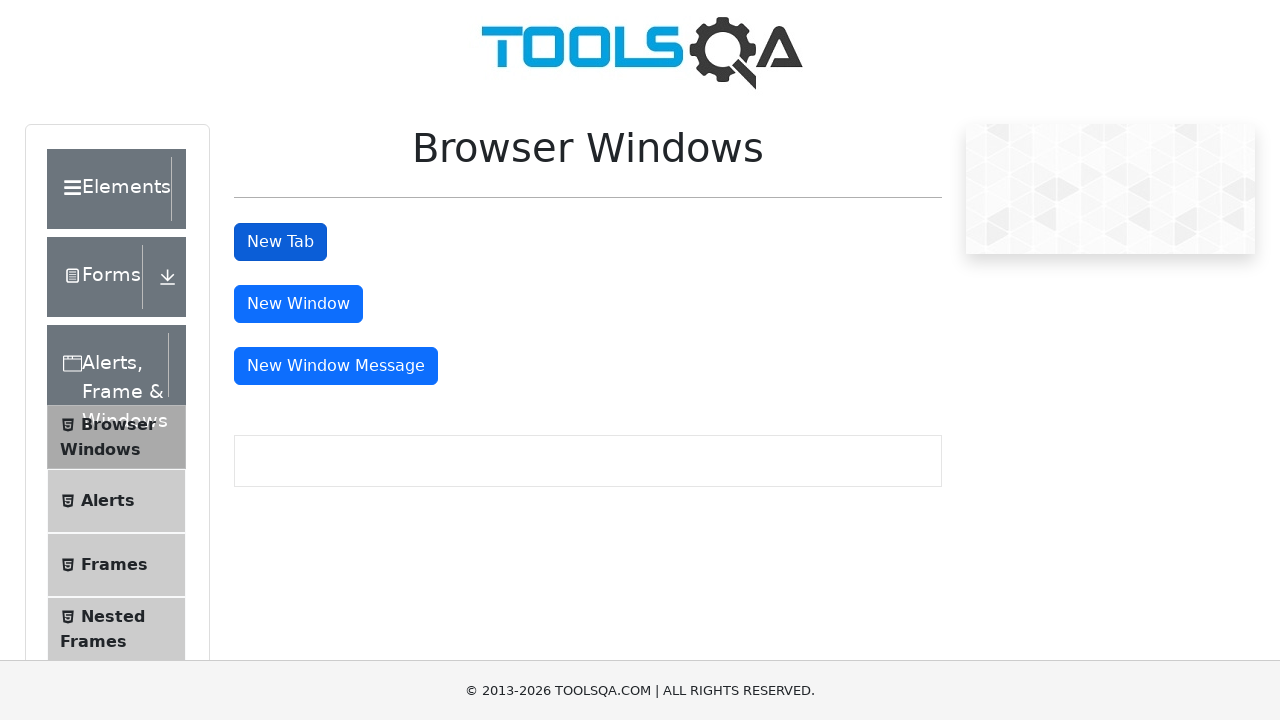